Tests the Python.org website search functionality by searching for "selenium" and submitting the search form using the Enter key.

Starting URL: http://www.python.org

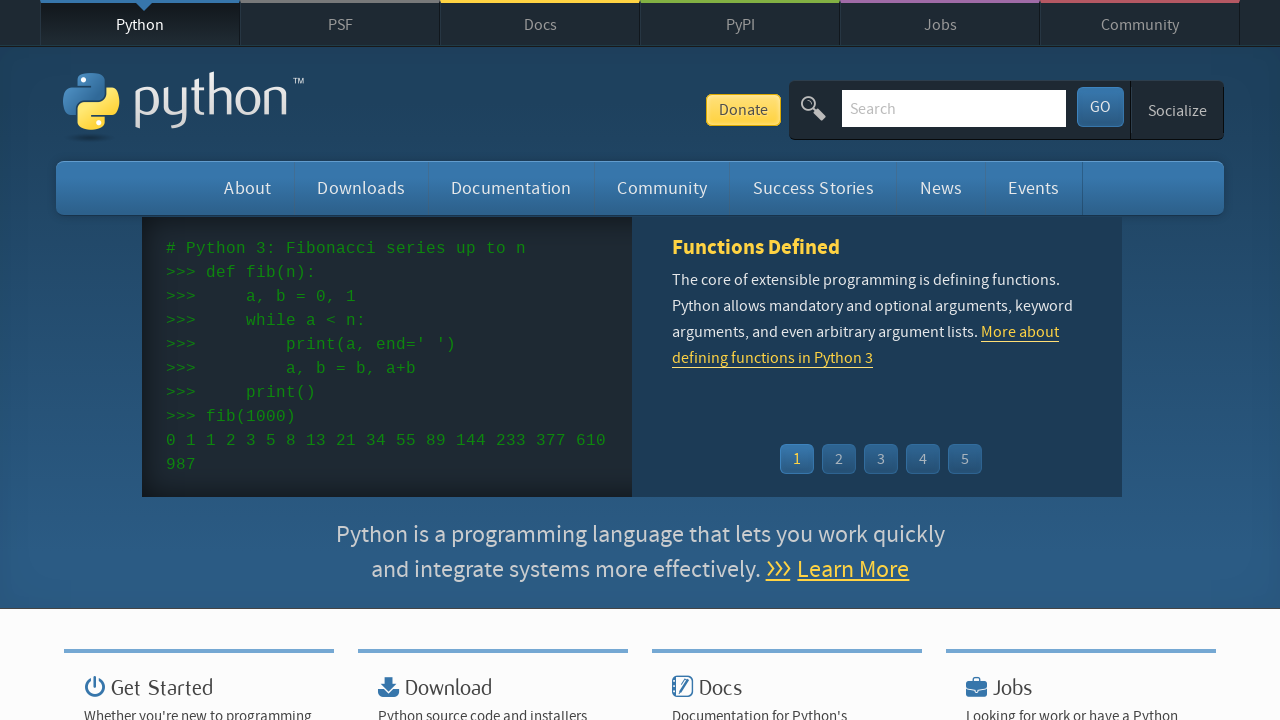

Verified 'Python' is present in page title
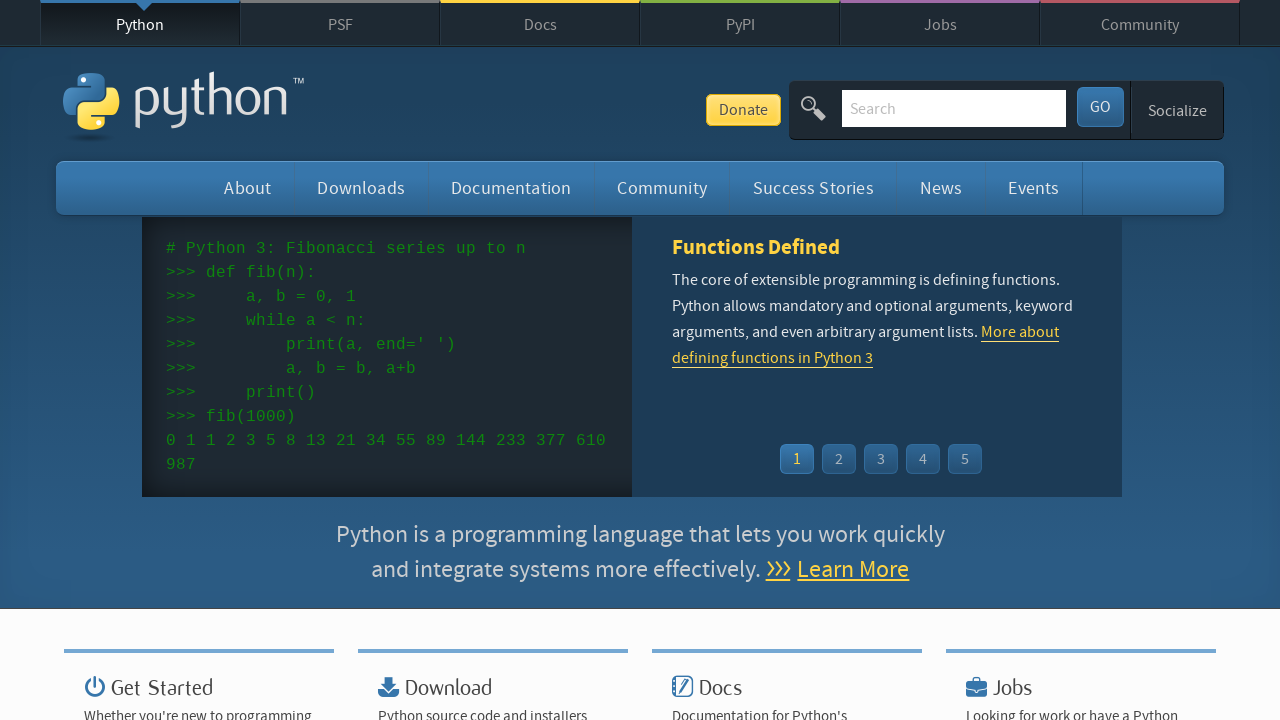

Filled search input with 'selenium' on input[name='q']
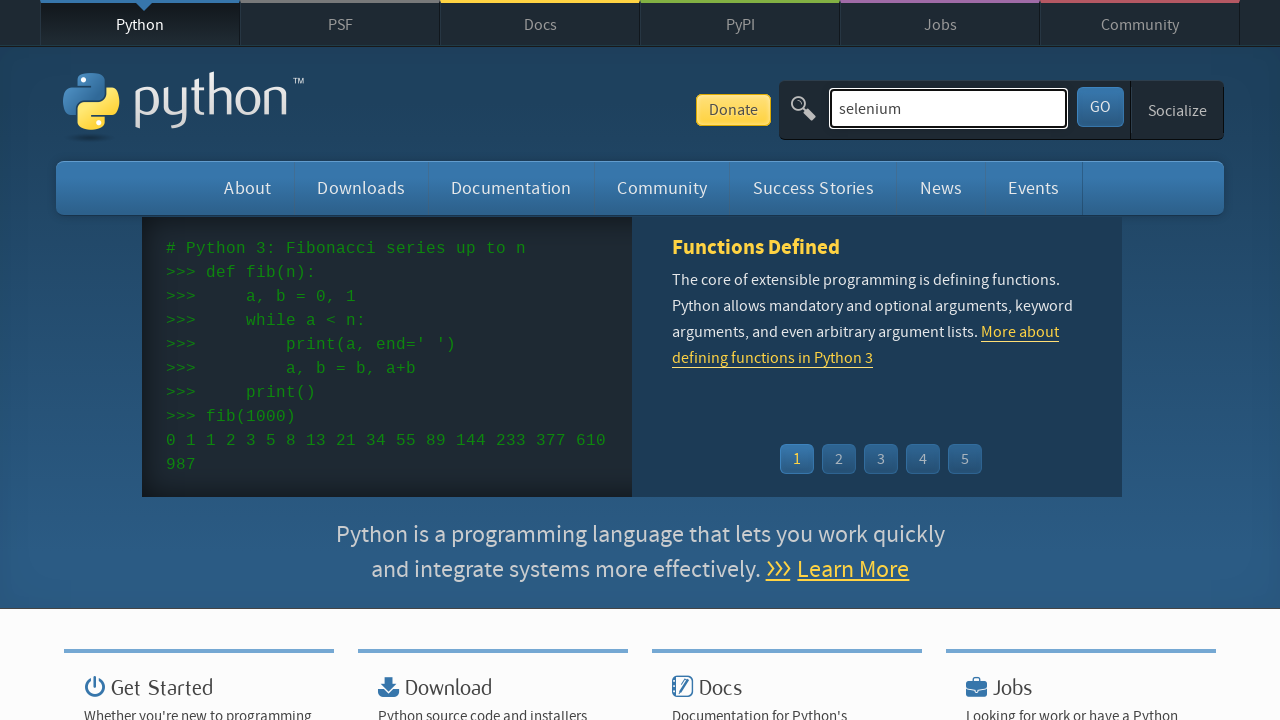

Pressed Enter key to submit search form on input[name='q']
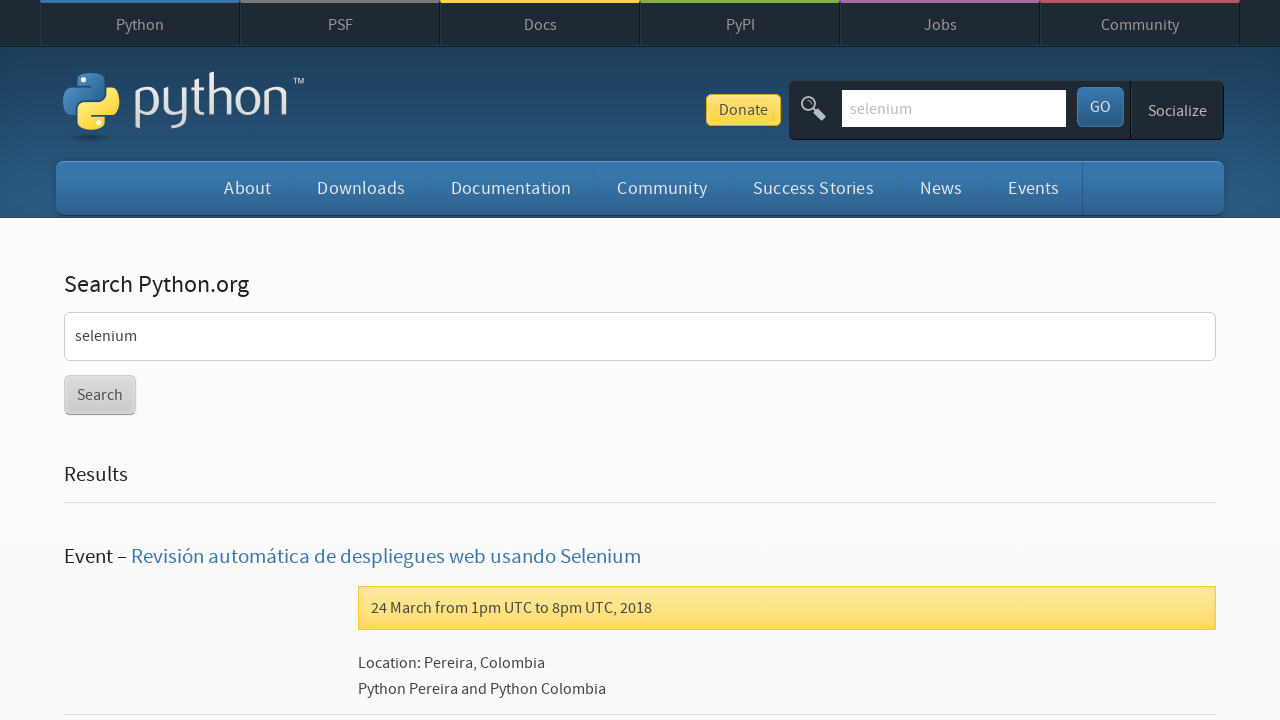

Waited for search results page to load (networkidle)
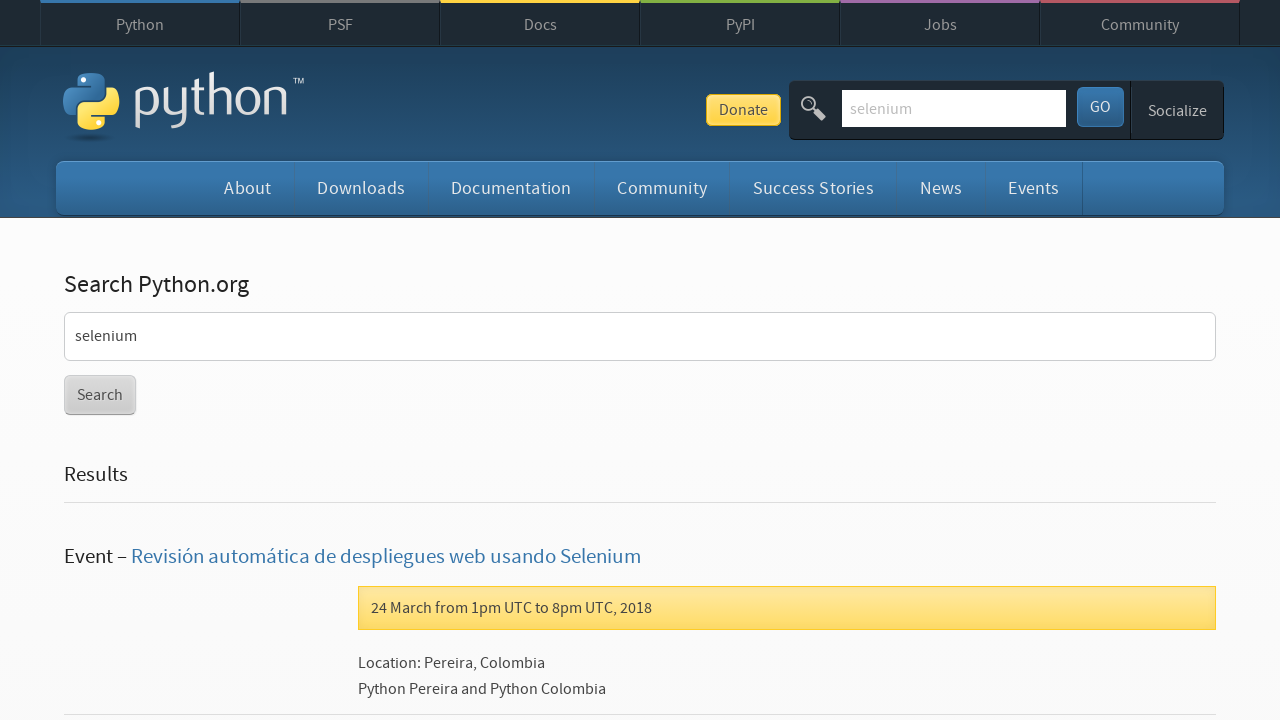

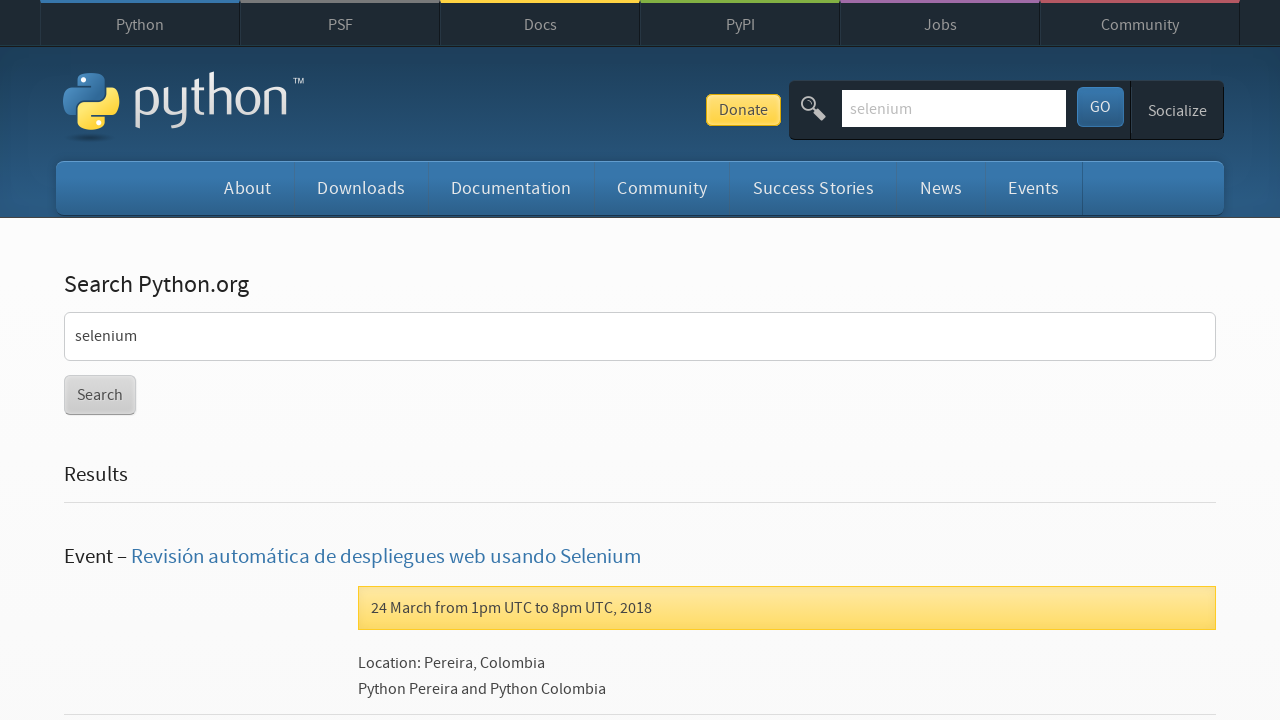